Tests JavaScript confirm dialog by triggering it, dismissing it, and verifying the cancel result message

Starting URL: https://automationfc.github.io/basic-form/index.html

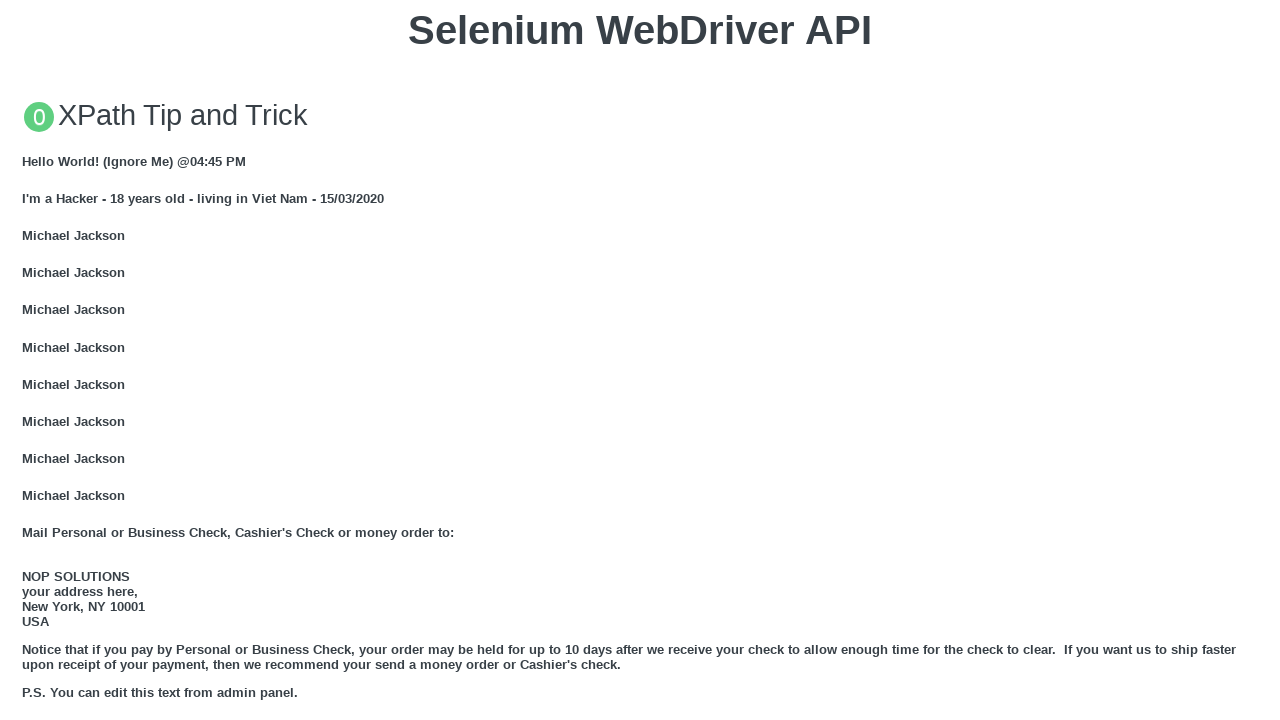

Clicked button to trigger JavaScript confirm dialog at (640, 360) on xpath=//button[text()='Click for JS Confirm']
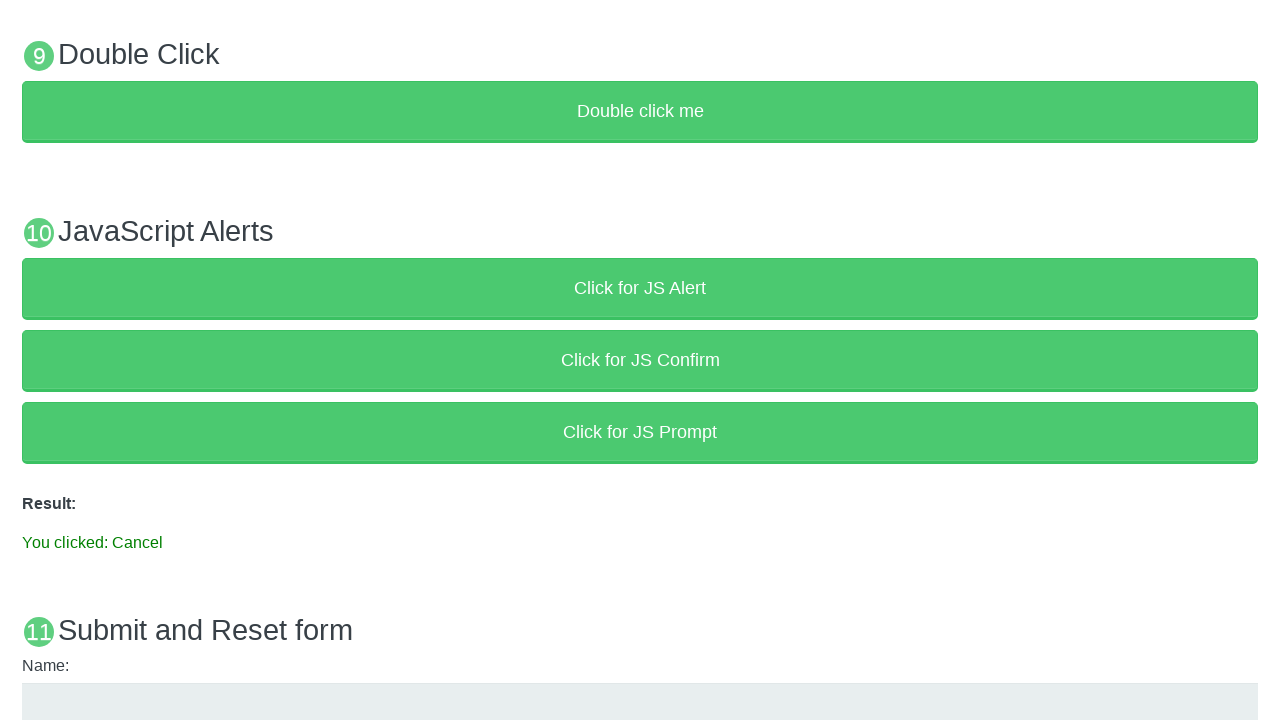

Set up dialog handler to dismiss the confirm dialog
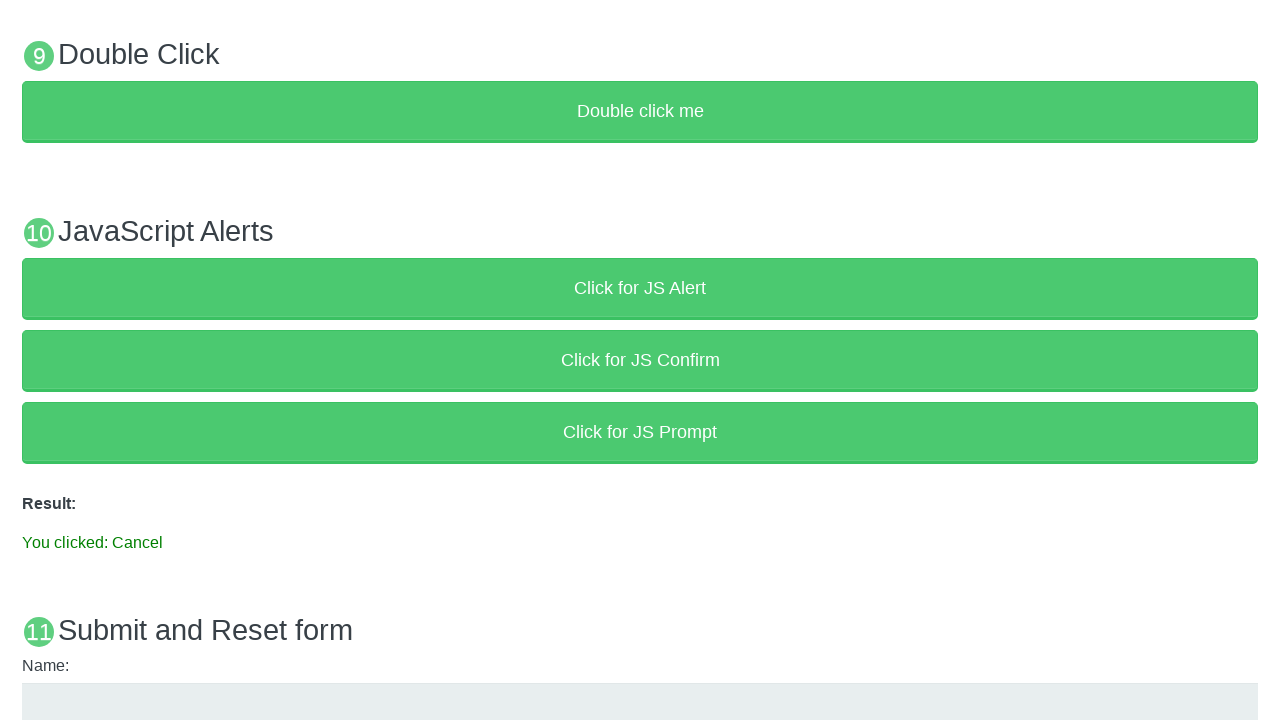

Result message element appeared on page
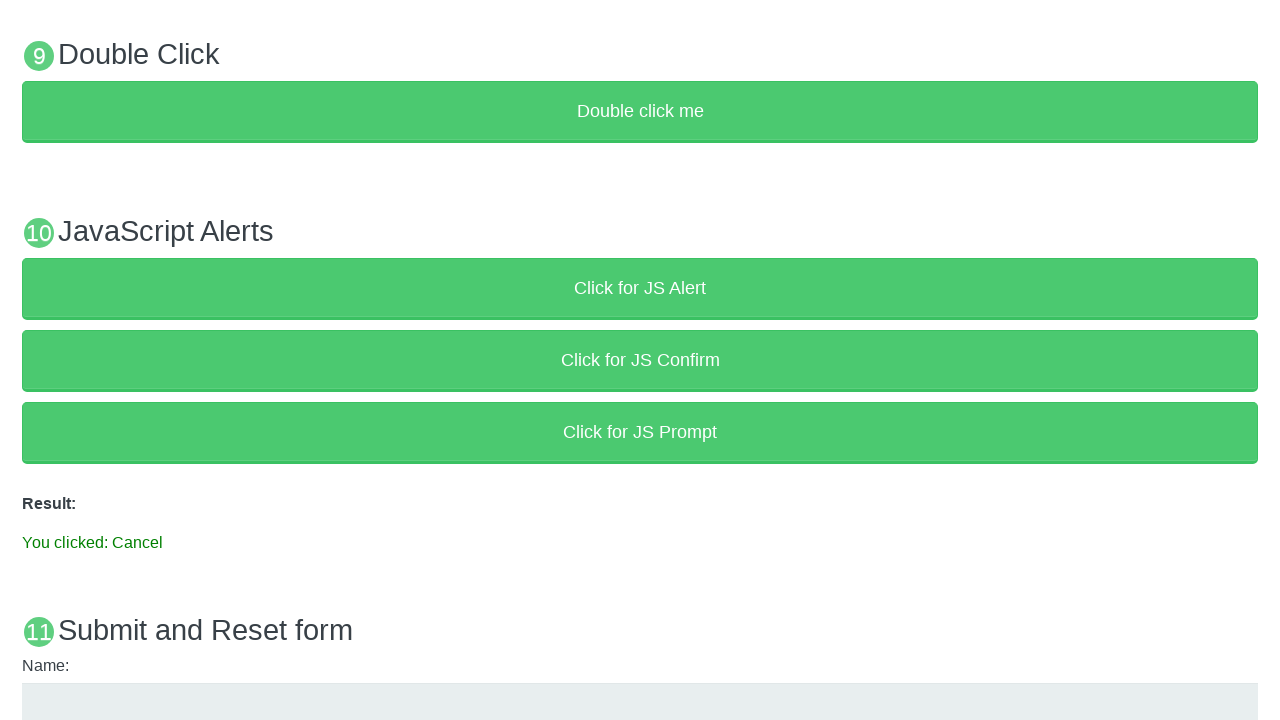

Verified result message shows 'You clicked: Cancel'
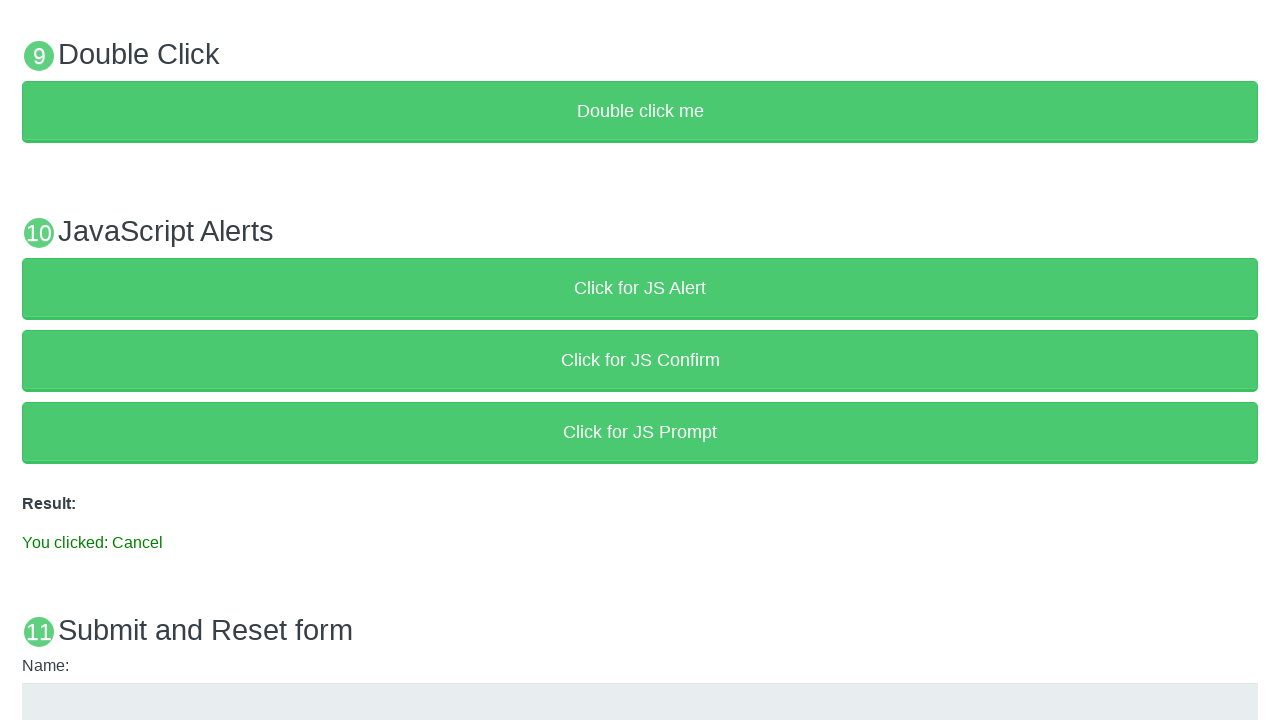

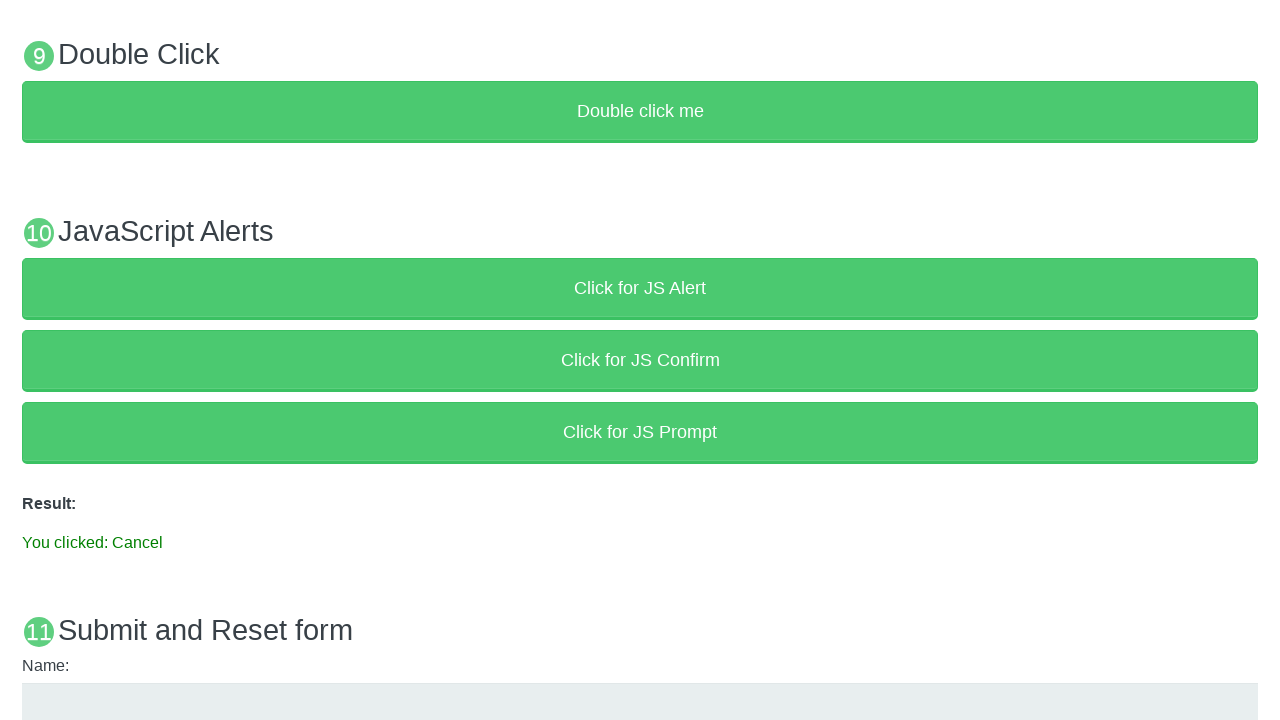